Tests jQuery UI nested menu navigation by hovering through Enabled > Downloads > PDF menu items and clicking to download a PDF file

Starting URL: https://the-internet.herokuapp.com/jqueryui/menu

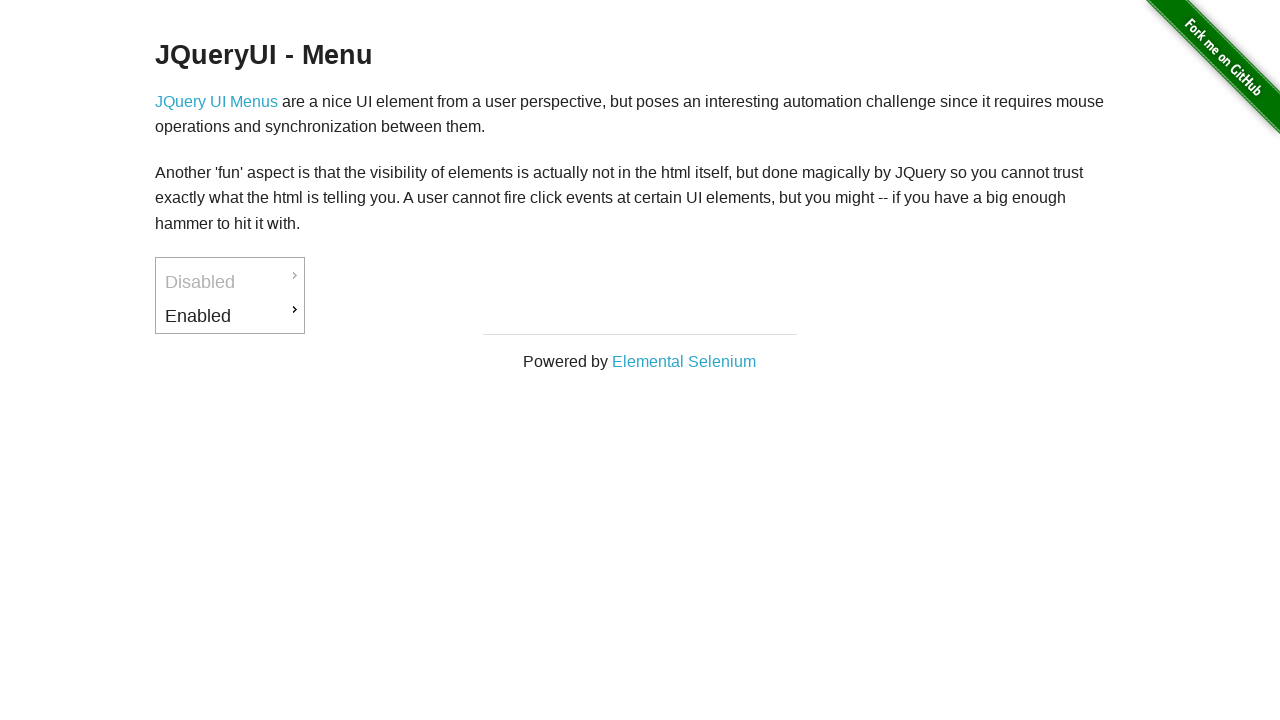

Waited for Enabled menu item to be visible
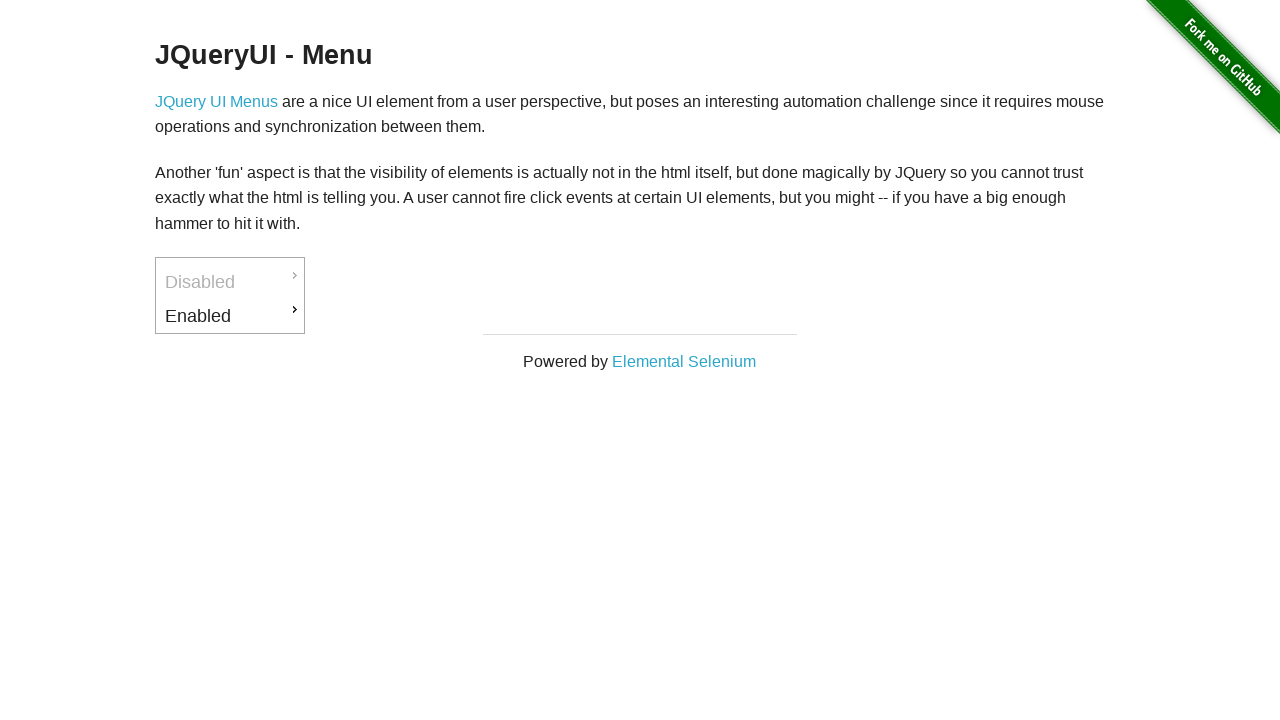

Hovered over Enabled menu item at (230, 316) on xpath=//a[normalize-space()='Enabled']
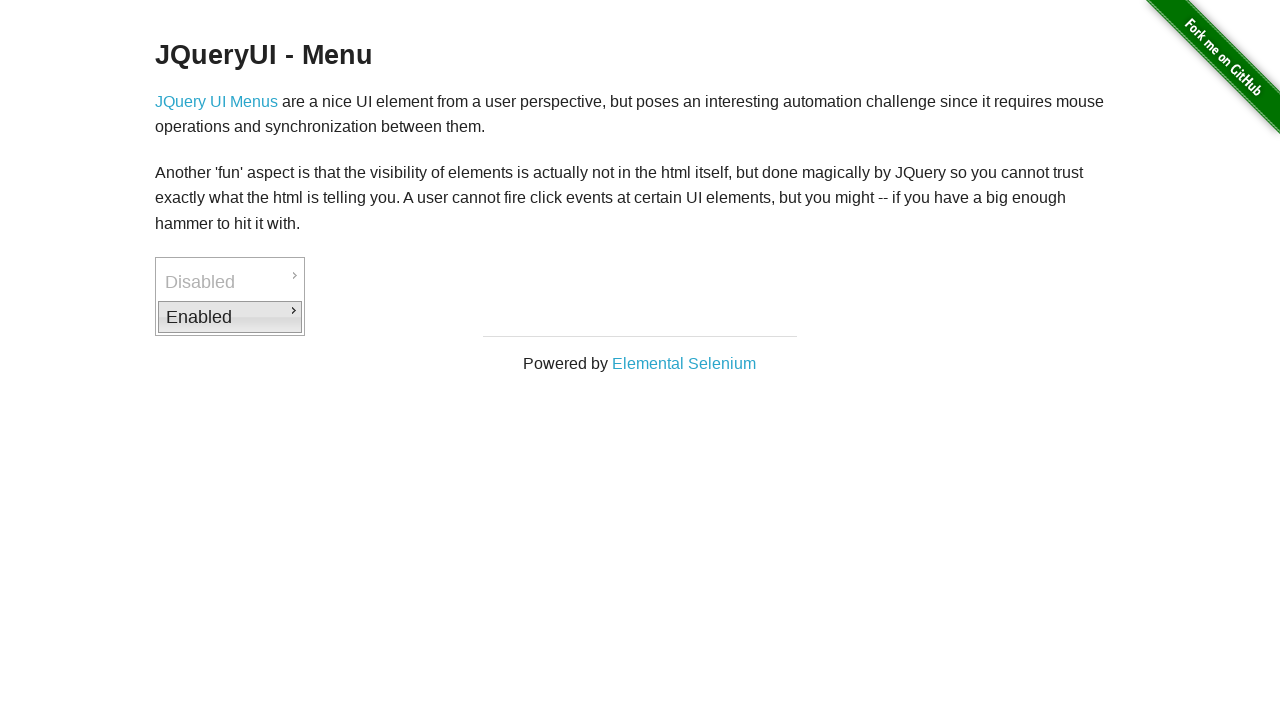

Waited 1000ms for submenu to appear
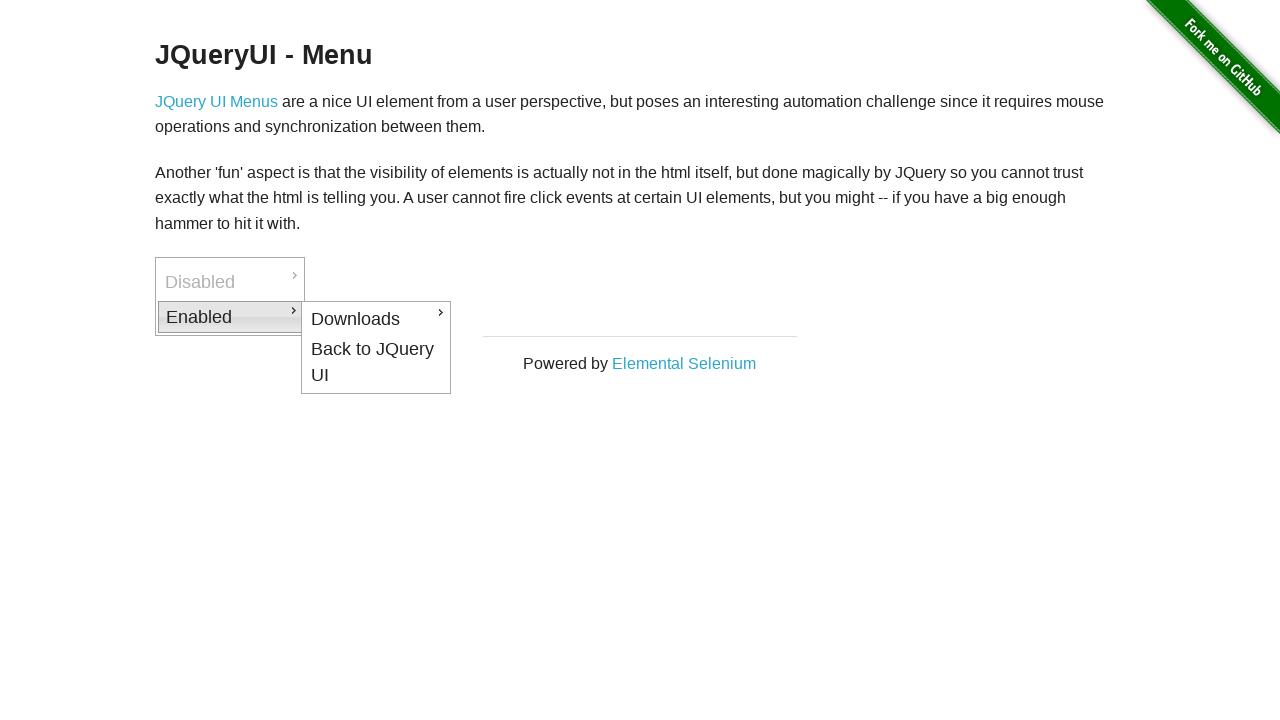

Hovered over Downloads submenu item at (376, 319) on xpath=//a[normalize-space()='Downloads']
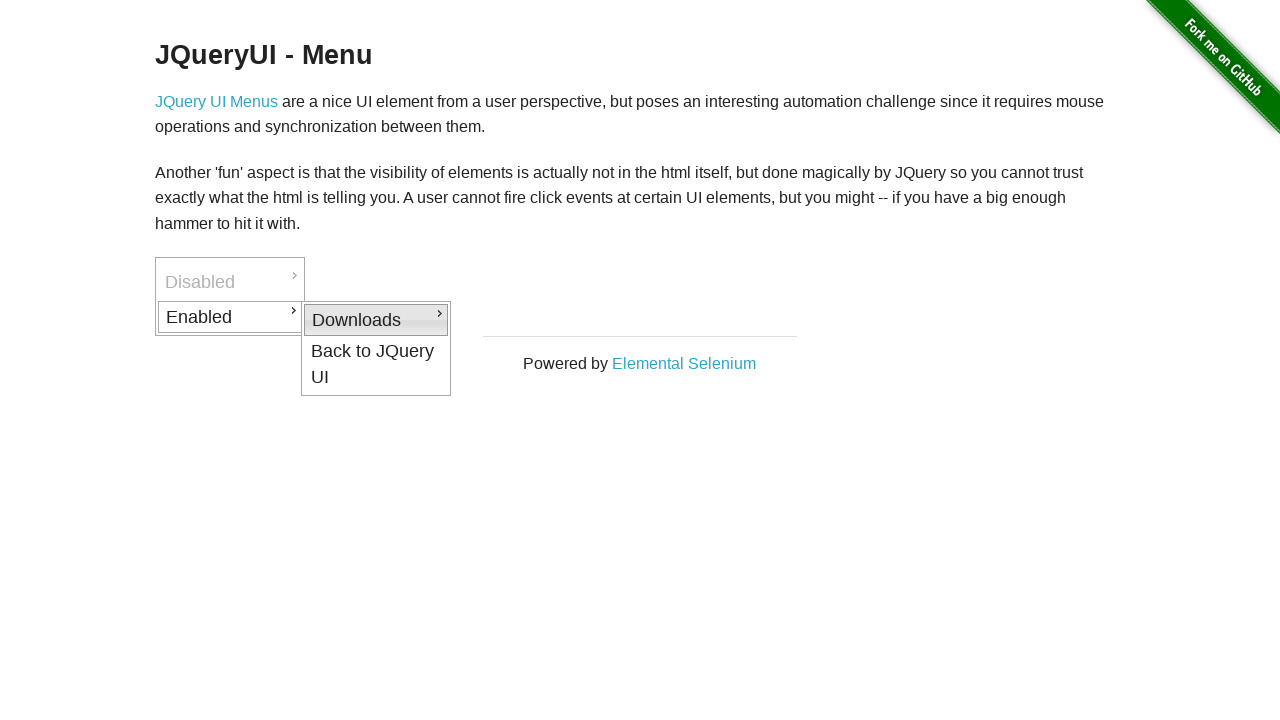

Waited 1000ms for nested submenu to appear
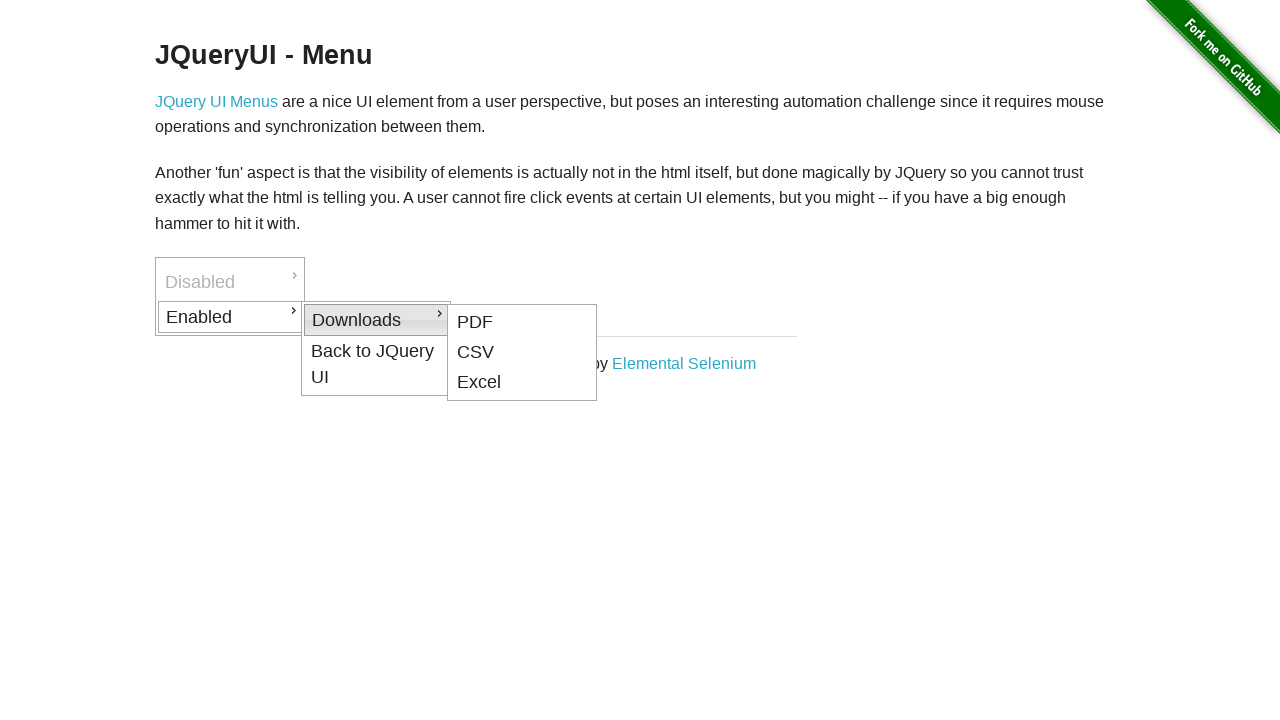

Hovered over PDF menu item at (522, 322) on xpath=//a[normalize-space()='PDF']
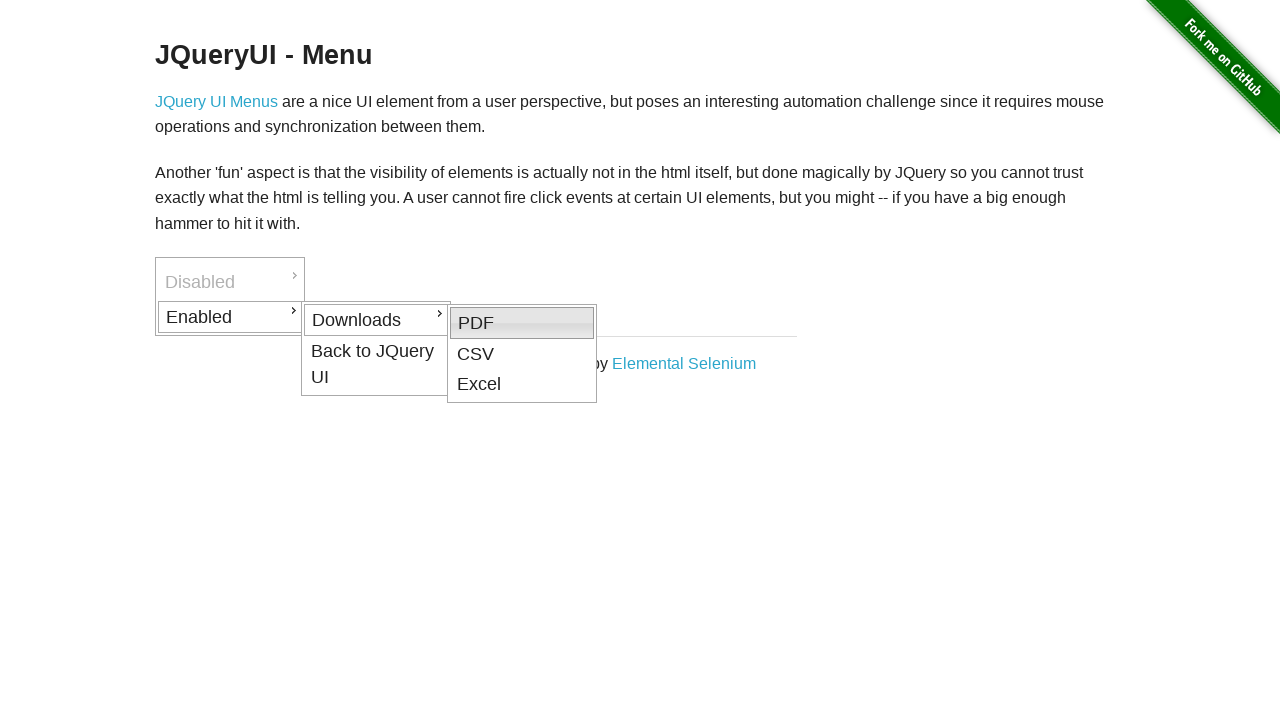

Clicked on PDF menu item to download PDF file at (522, 323) on xpath=//a[normalize-space()='PDF']
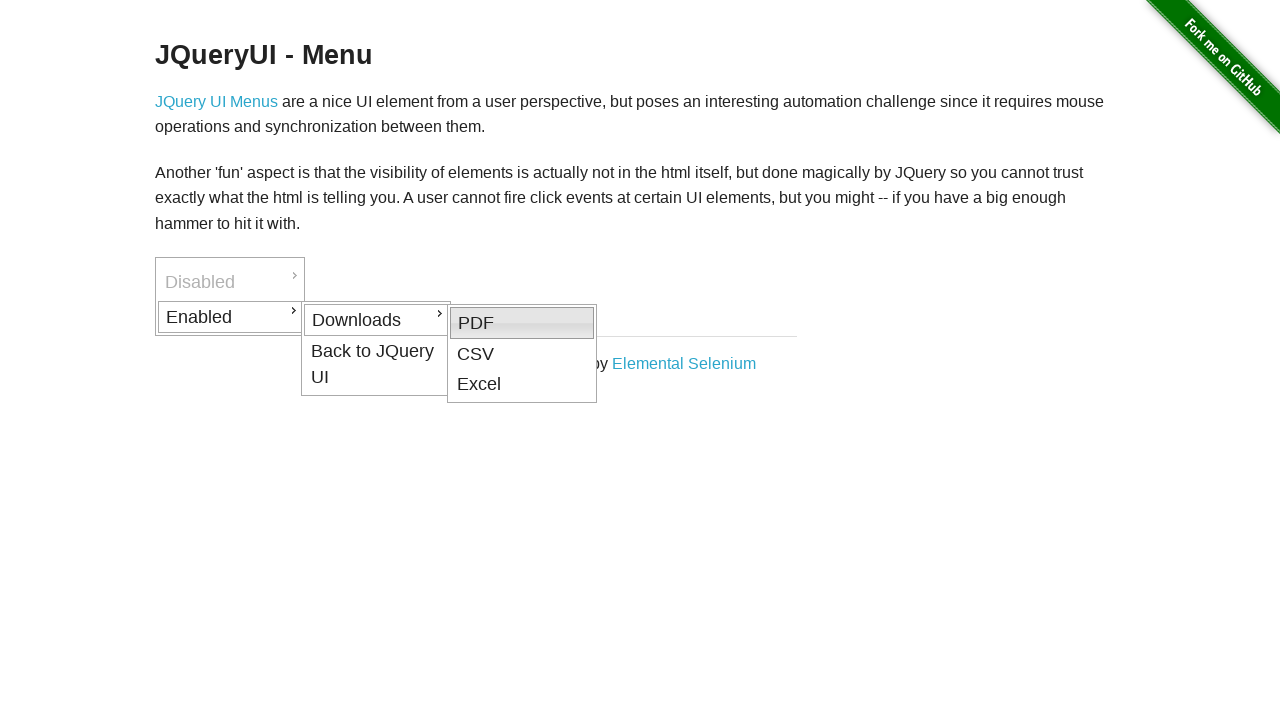

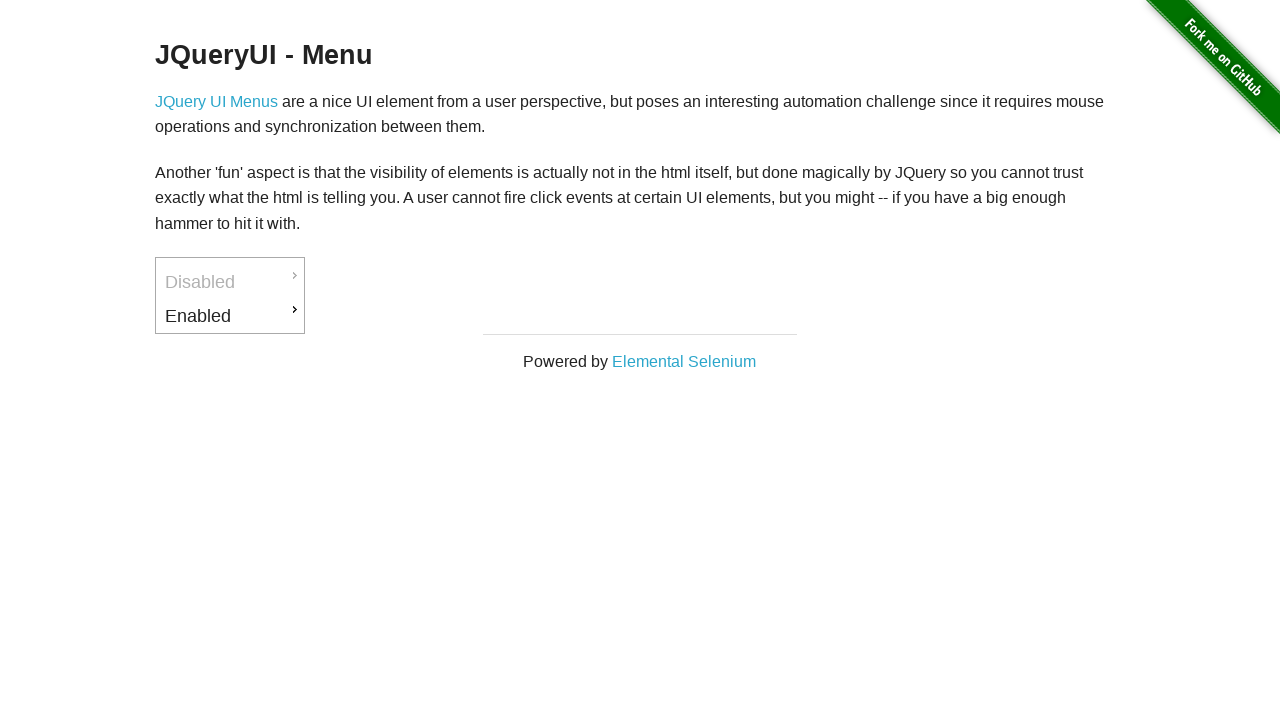